Tests dropdown selection by selecting "Java" from the Skills dropdown menu

Starting URL: http://demo.automationtesting.in/Register.html

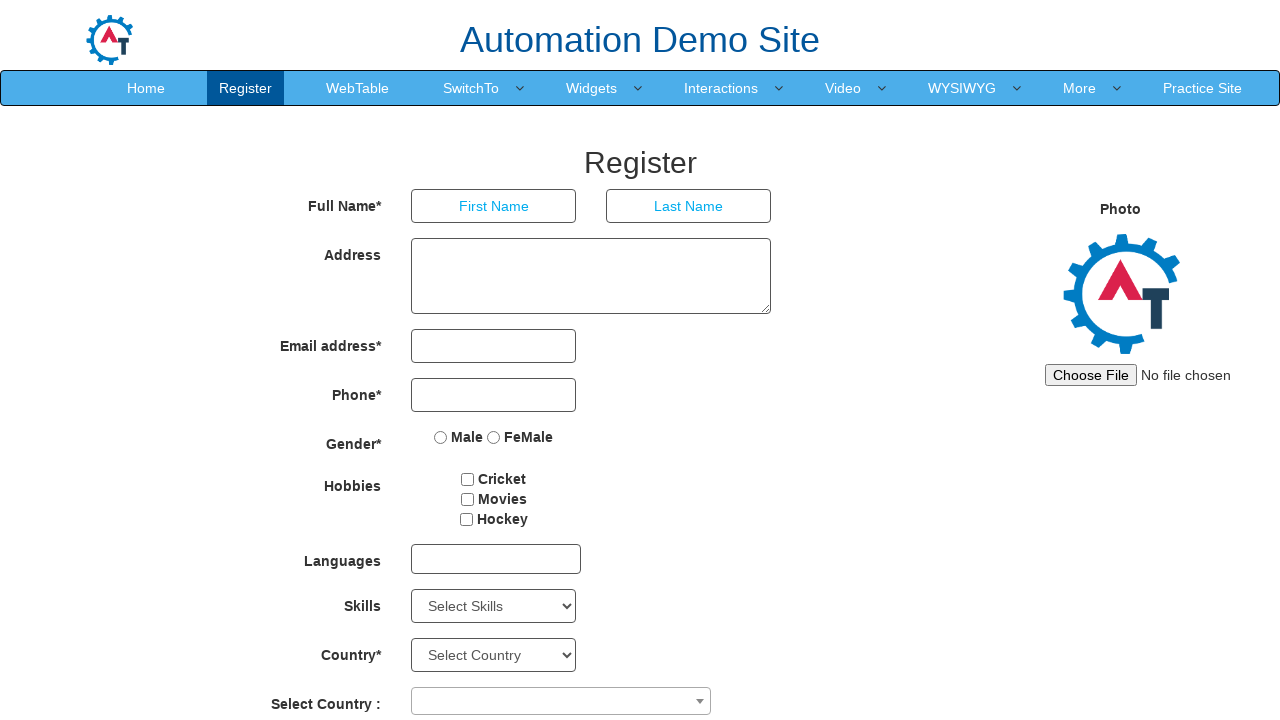

Navigated to registration page
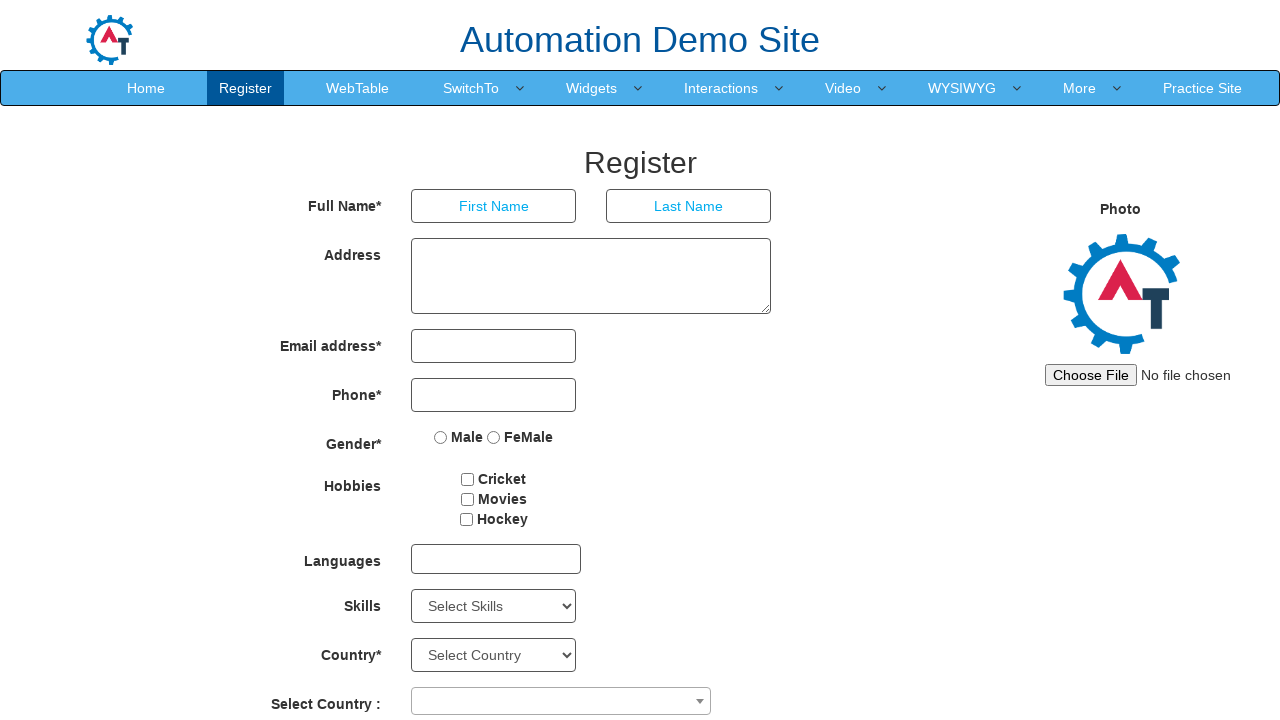

Selected 'Java' from Skills dropdown menu on #Skills
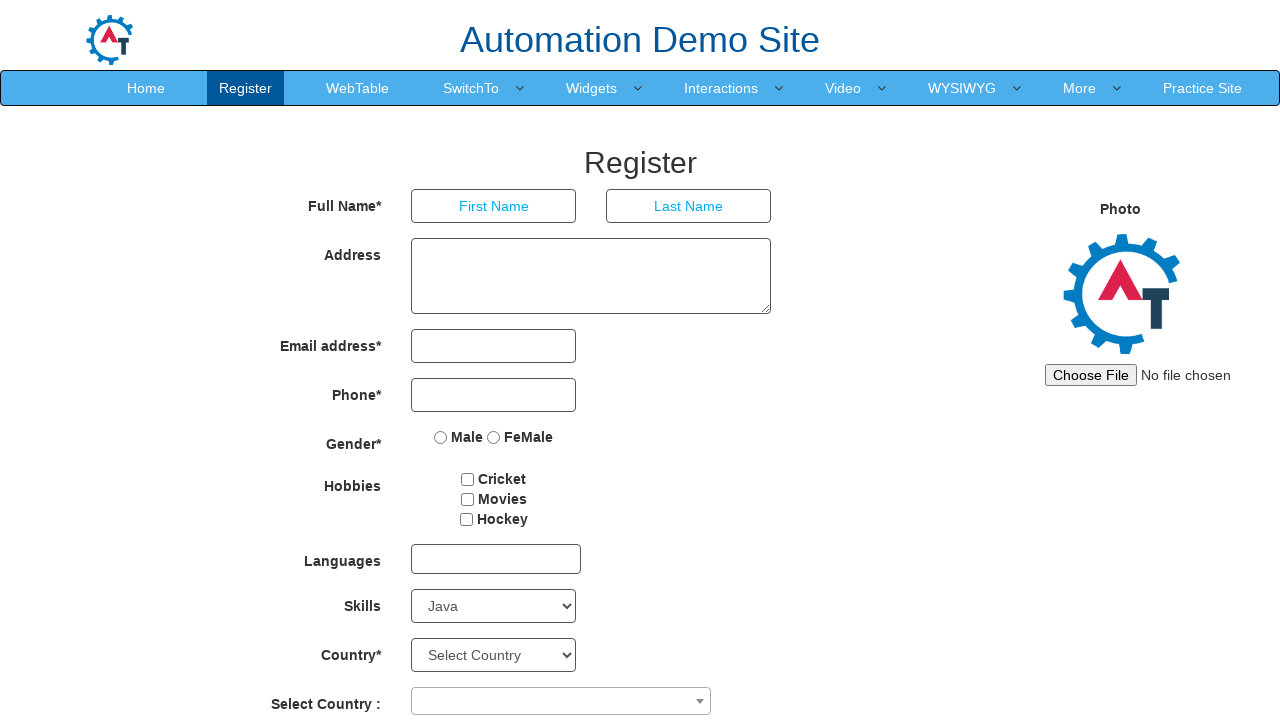

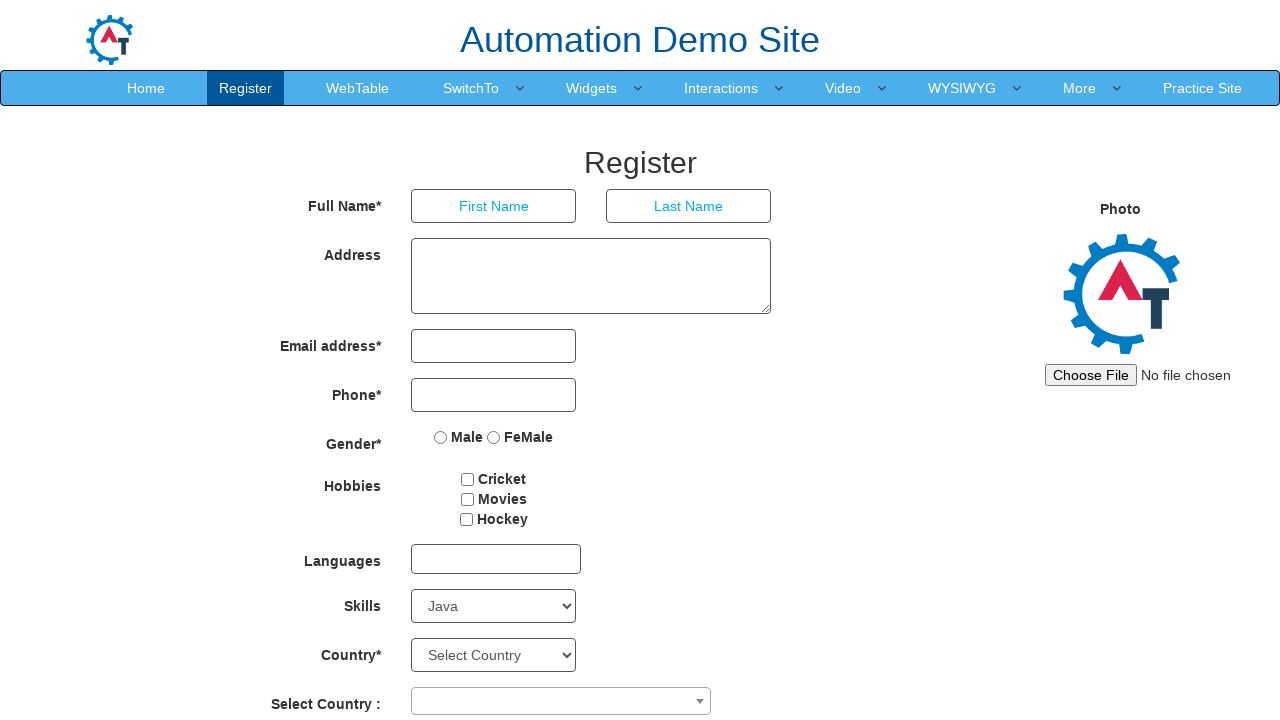